Tests the add/remove elements functionality by clicking the "Add Element" button twice to create two delete buttons, then clicking one delete button to remove it, verifying the element counts at each step.

Starting URL: https://the-internet.herokuapp.com/add_remove_elements/

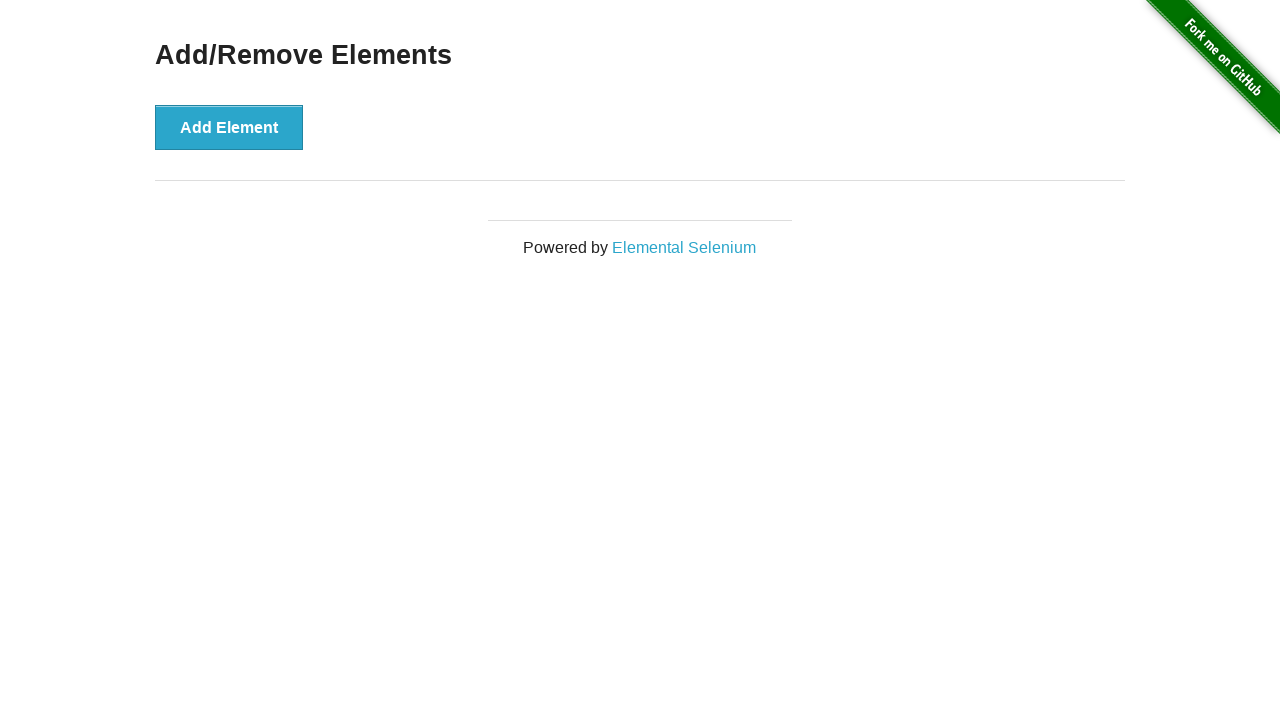

Clicked 'Add Element' button first time at (229, 127) on xpath=//button[text()='Add Element']
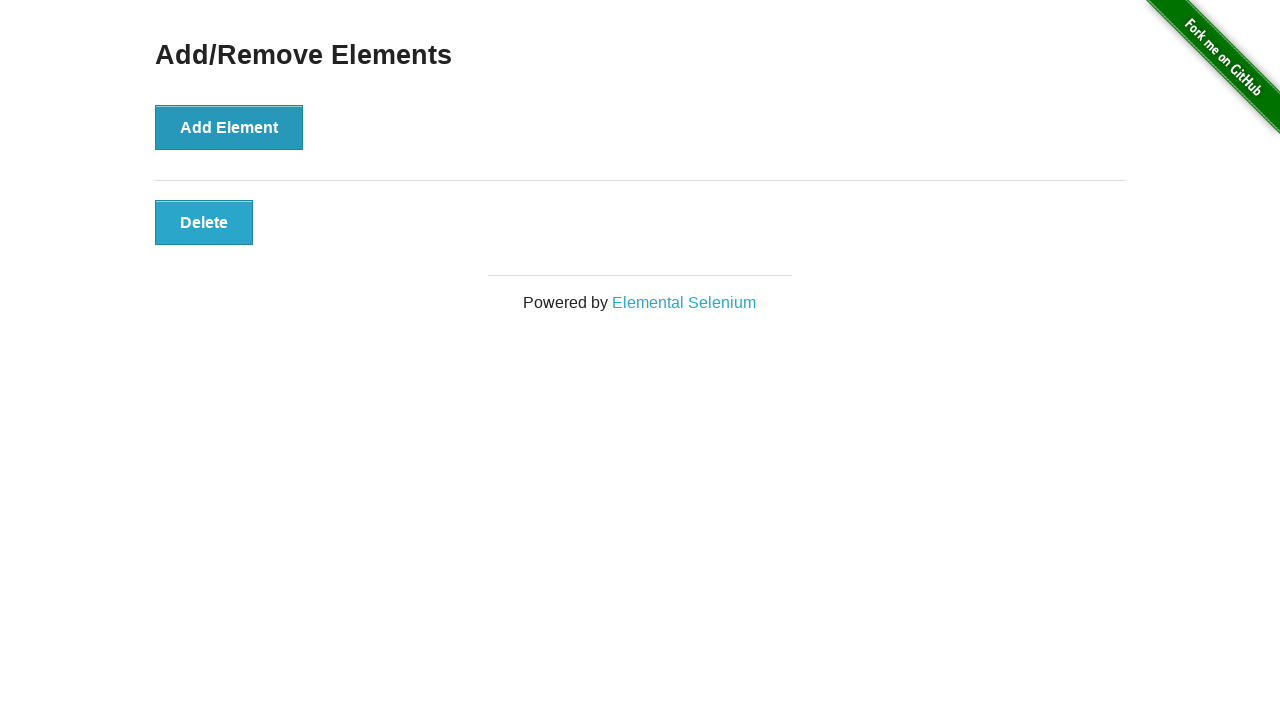

Clicked 'Add Element' button second time at (229, 127) on xpath=//button[text()='Add Element']
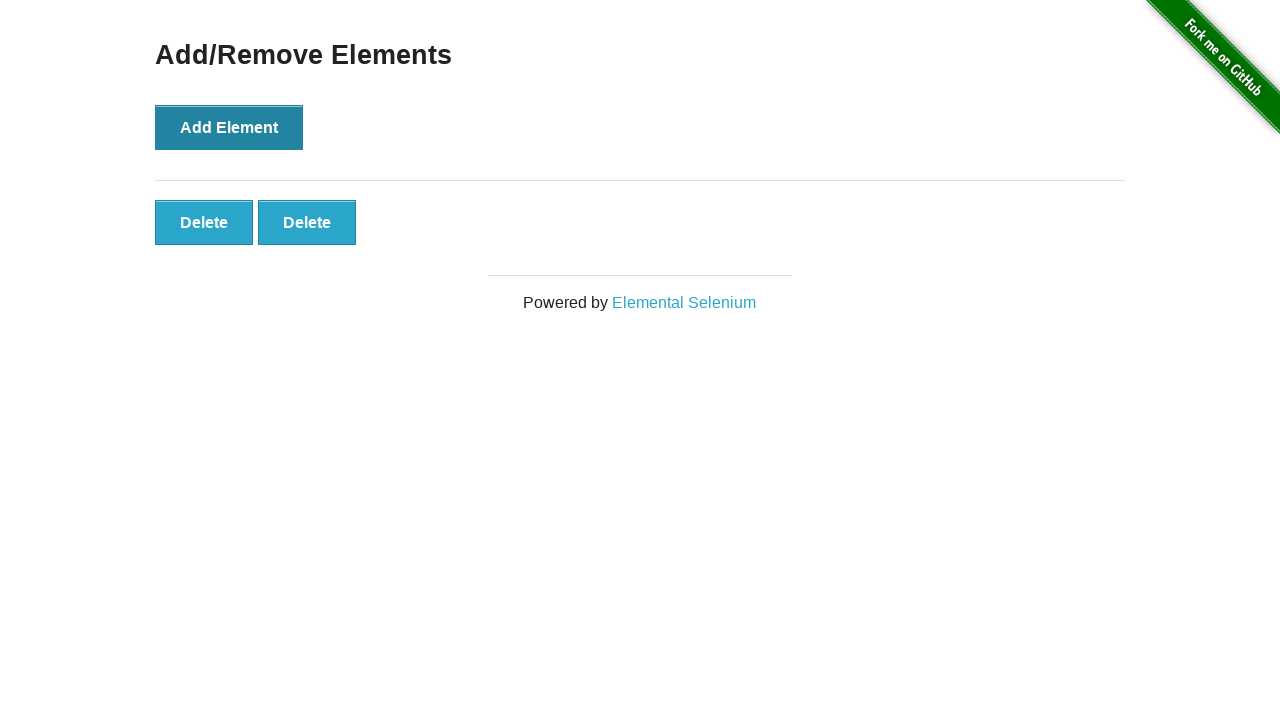

Located all delete buttons (expected 2)
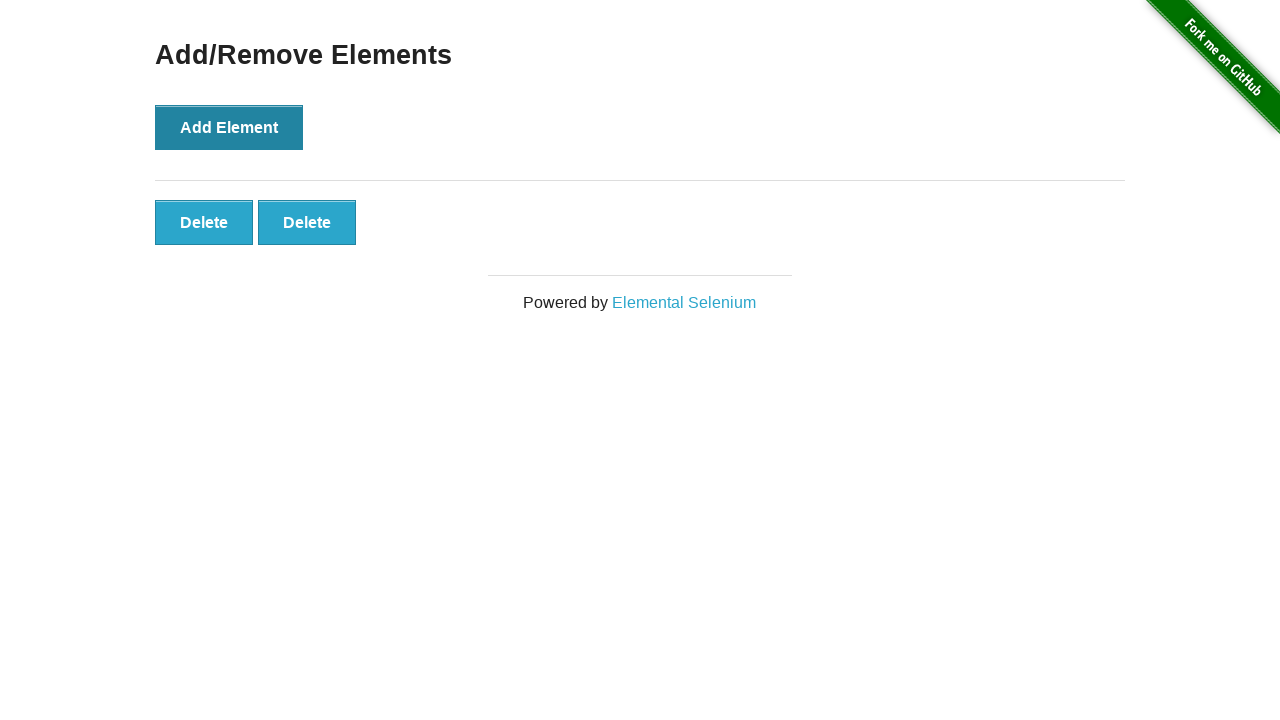

Verified two delete buttons exist
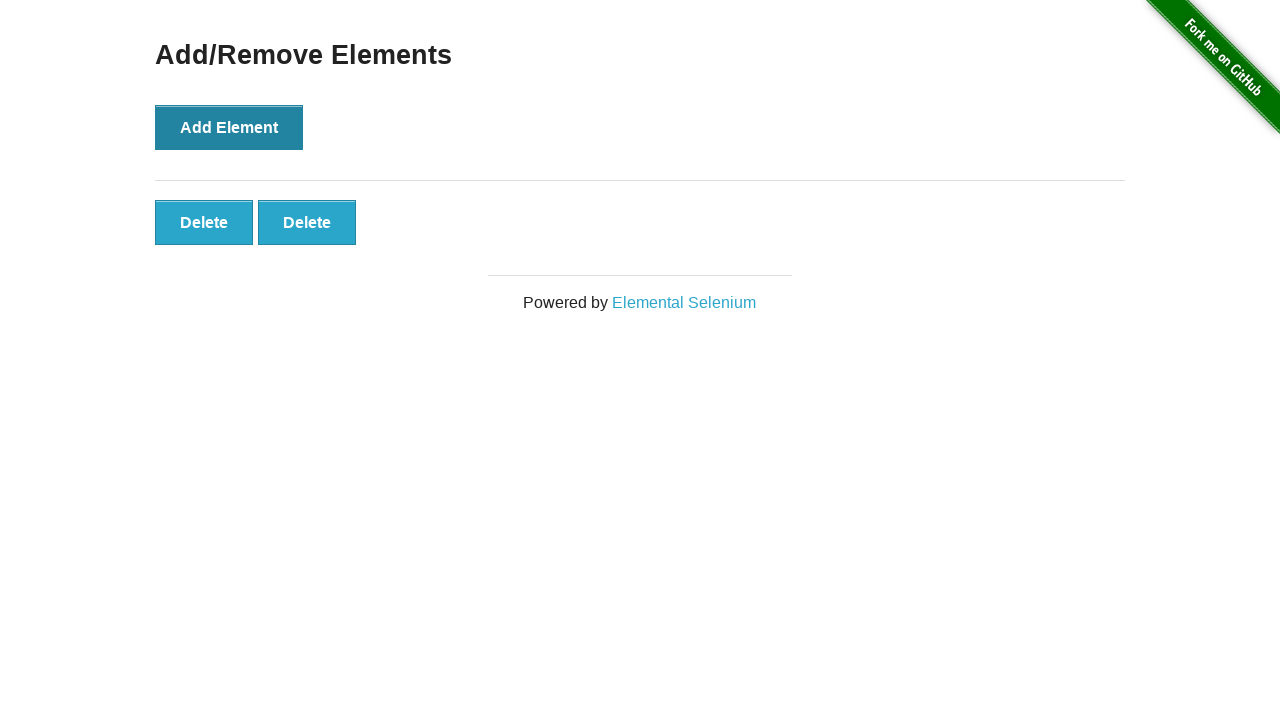

Clicked first delete button to remove one element at (204, 222) on xpath=//button[text()='Delete']
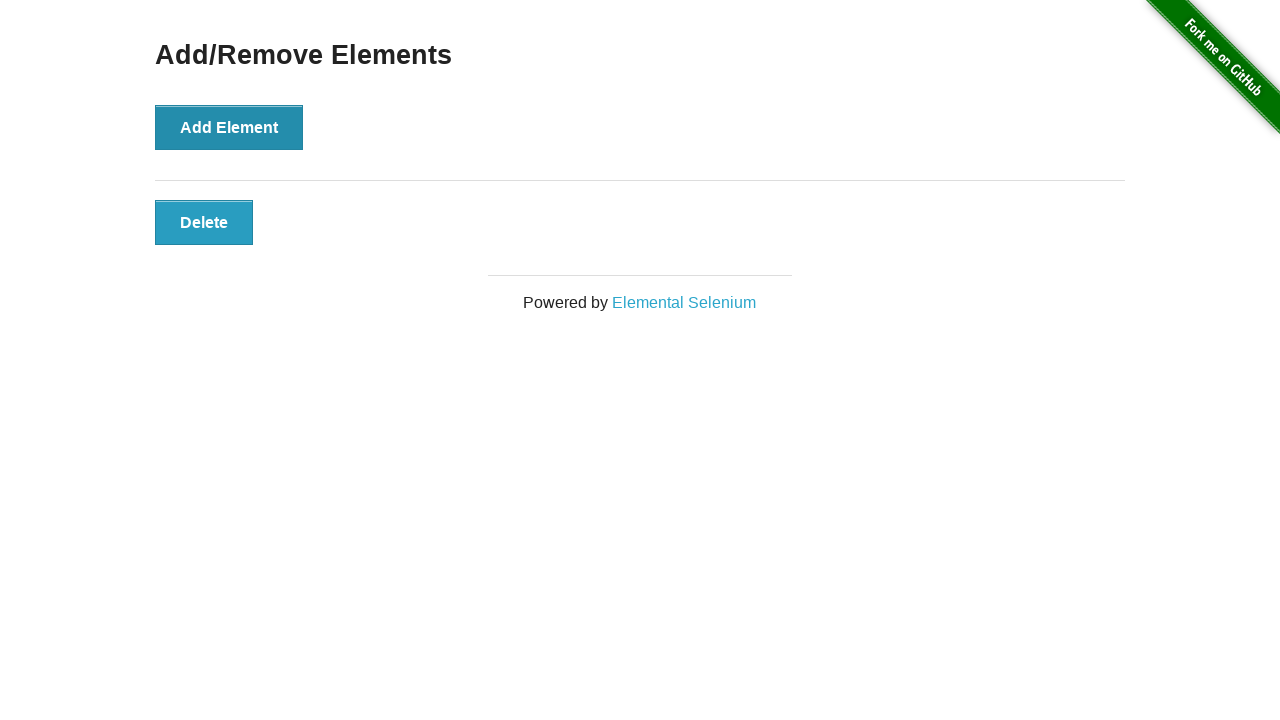

Located remaining delete buttons
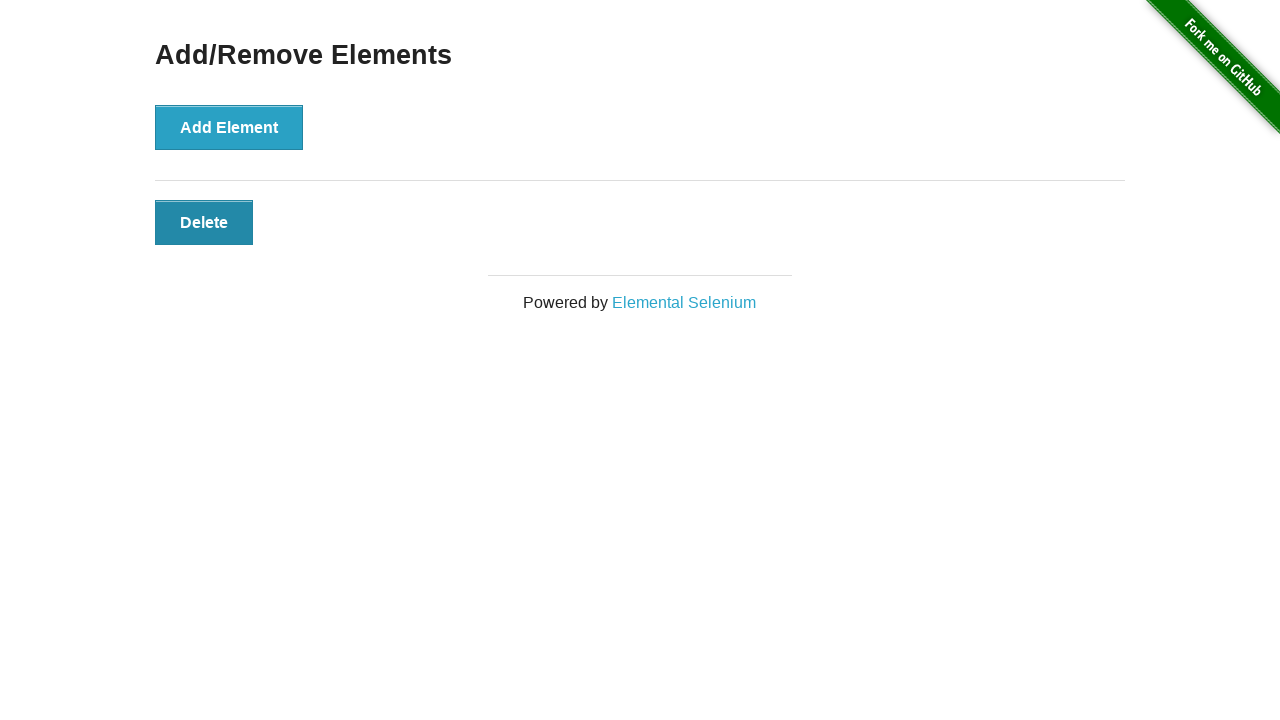

Verified only one delete button remains after removal
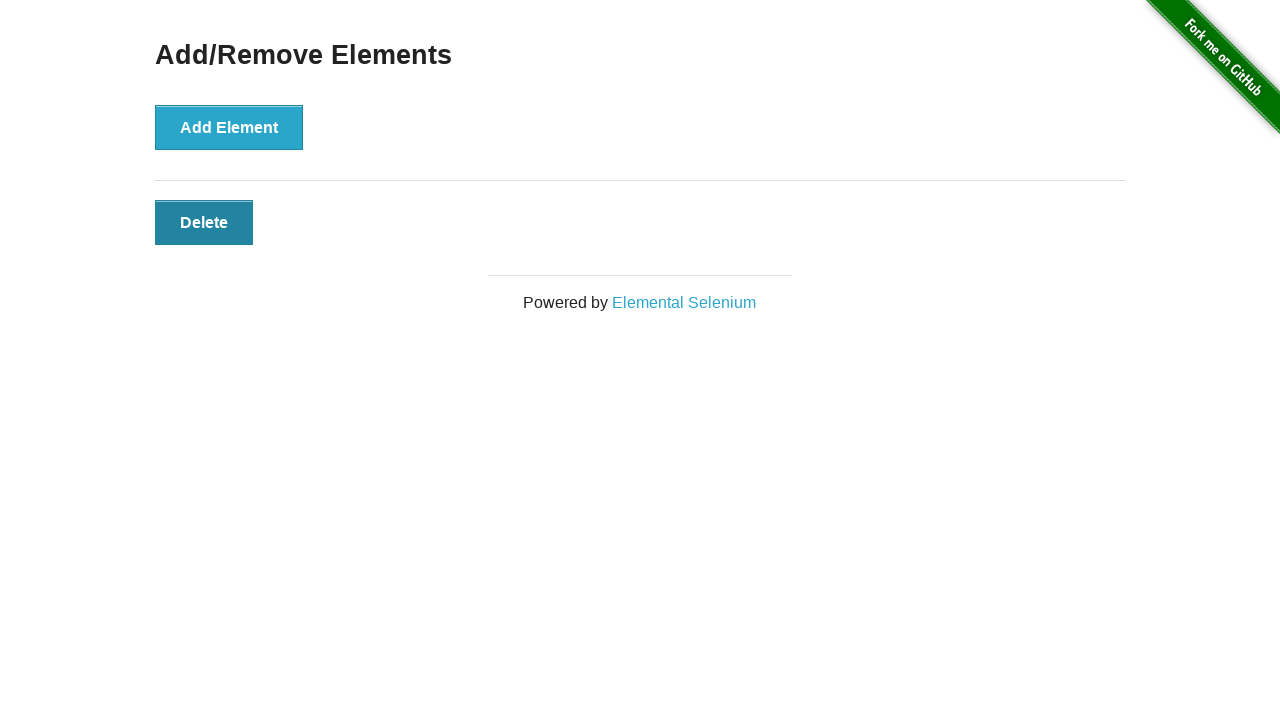

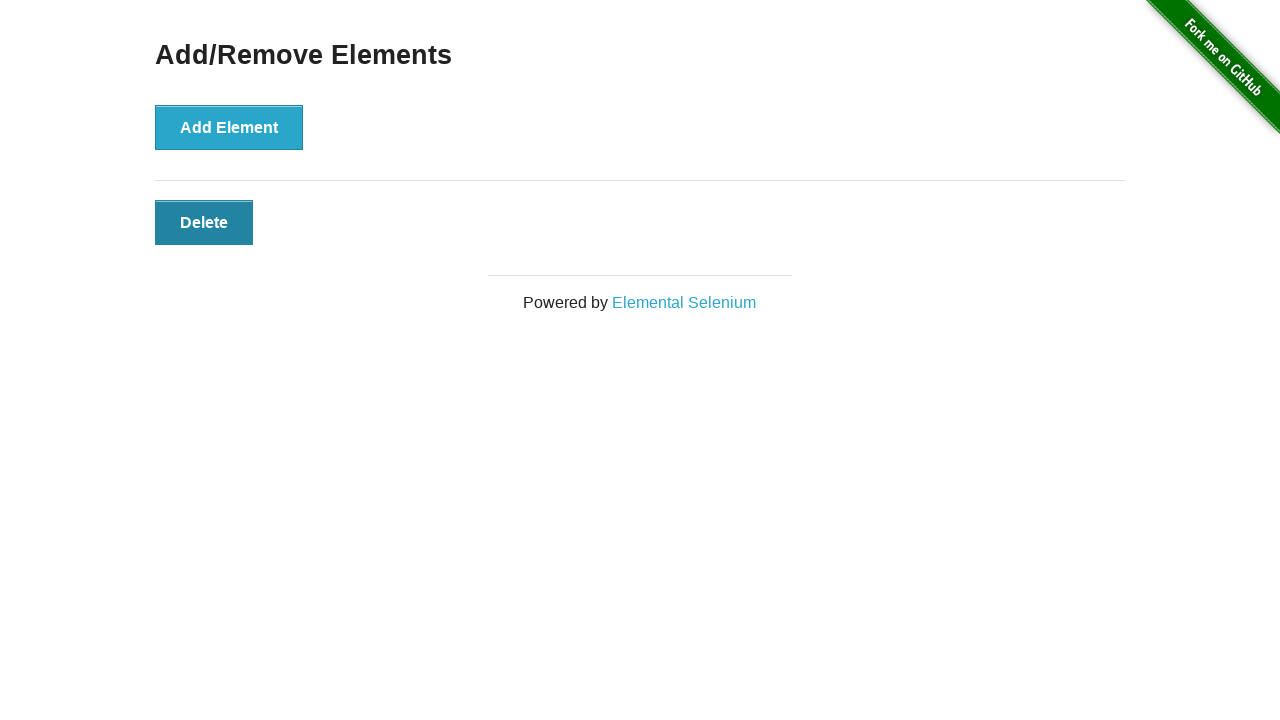